Tests that the browser back button works correctly with filter navigation

Starting URL: https://demo.playwright.dev/todomvc

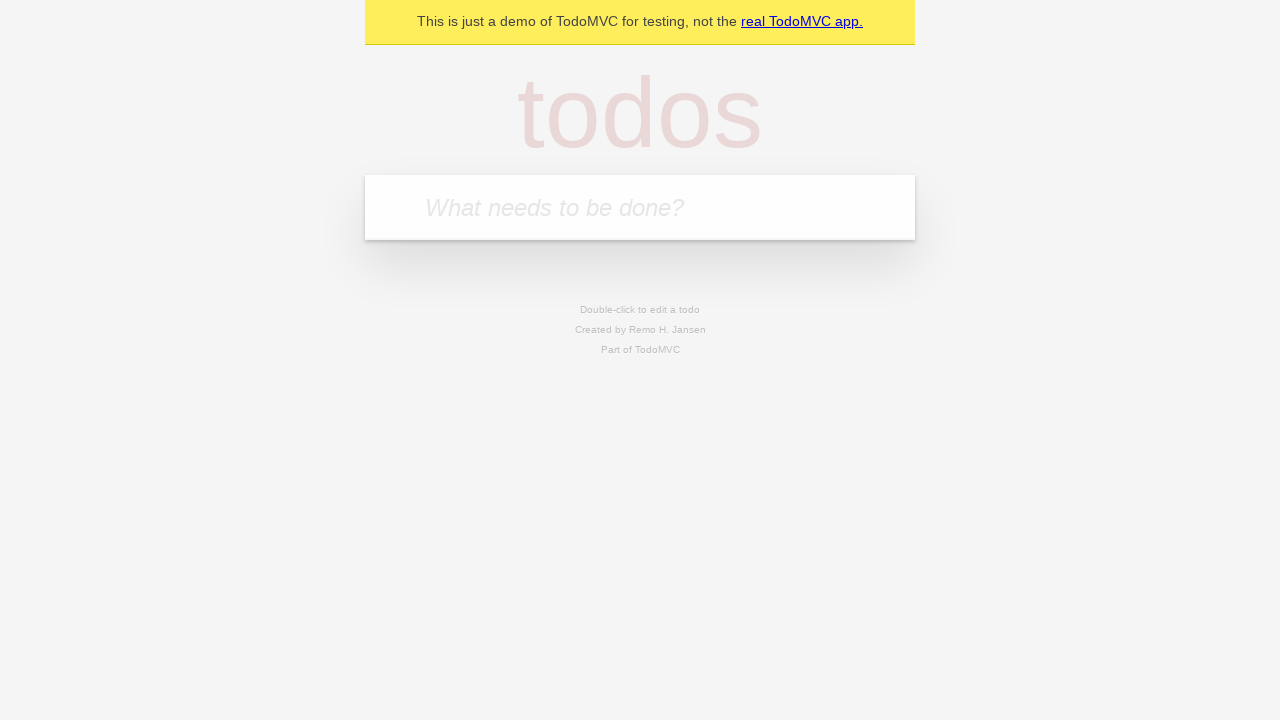

Filled todo input with 'buy some cheese' on internal:attr=[placeholder="What needs to be done?"i]
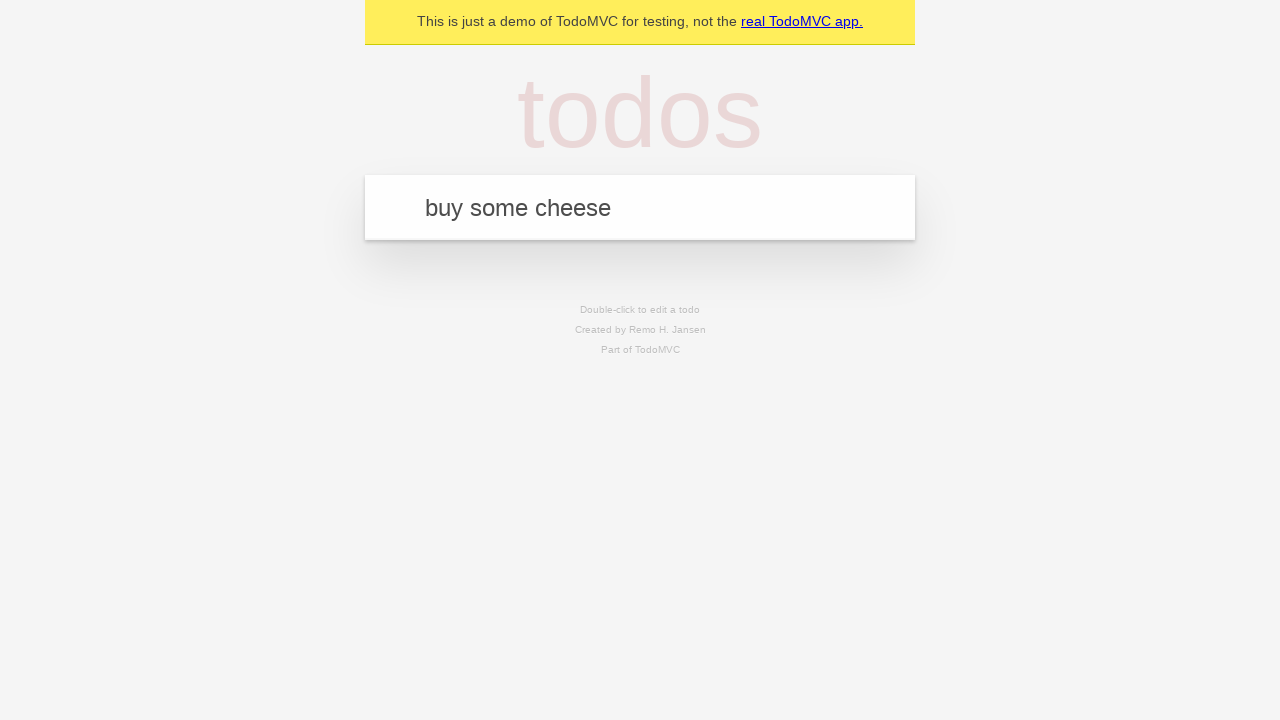

Pressed Enter to add first todo on internal:attr=[placeholder="What needs to be done?"i]
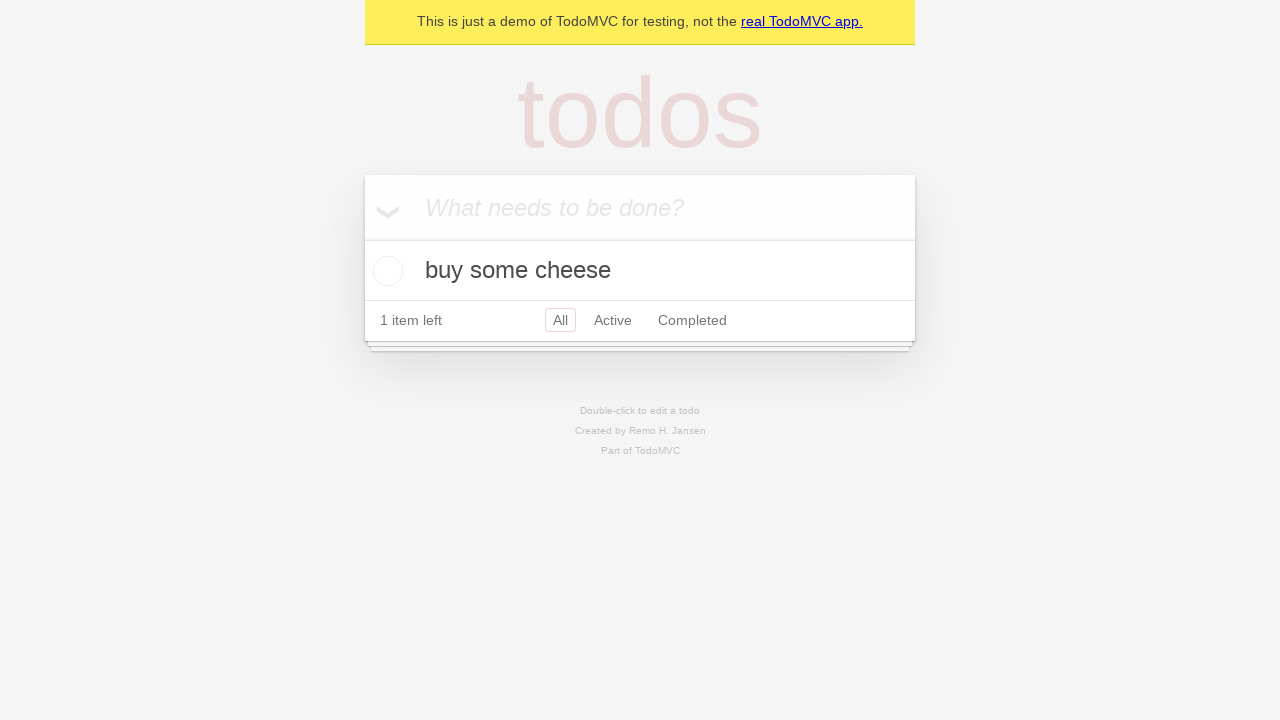

Filled todo input with 'feed the cat' on internal:attr=[placeholder="What needs to be done?"i]
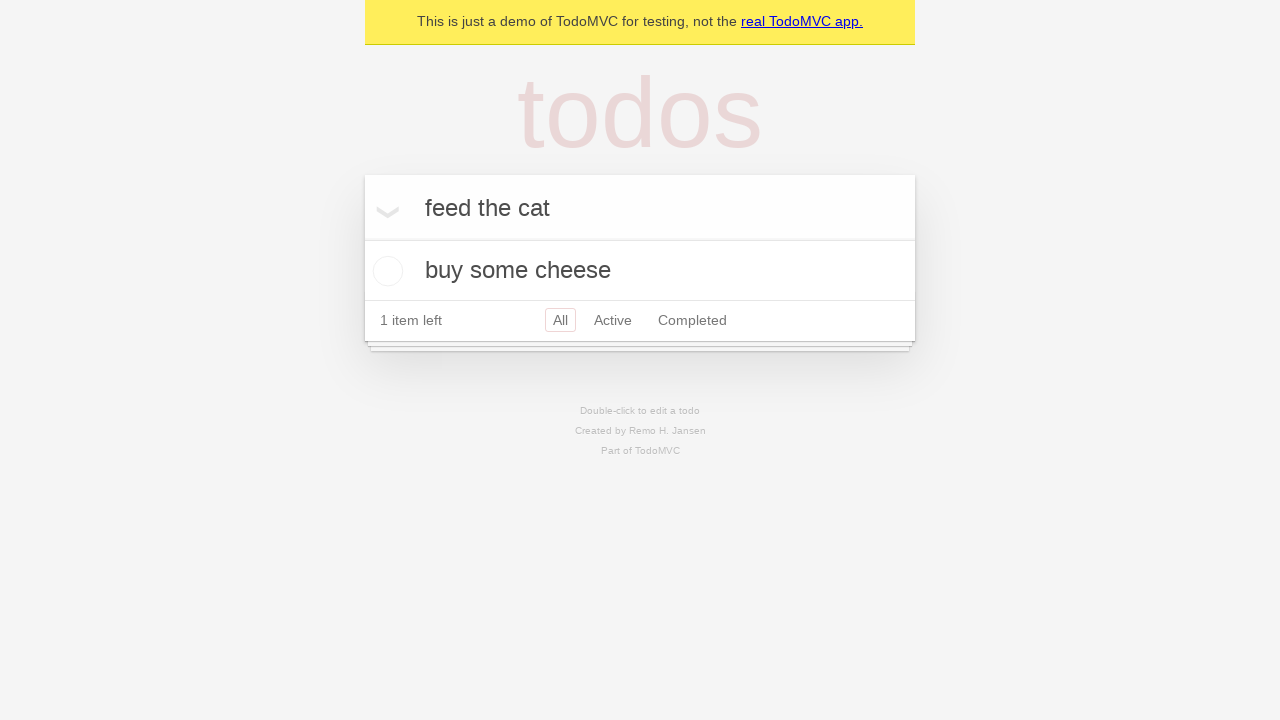

Pressed Enter to add second todo on internal:attr=[placeholder="What needs to be done?"i]
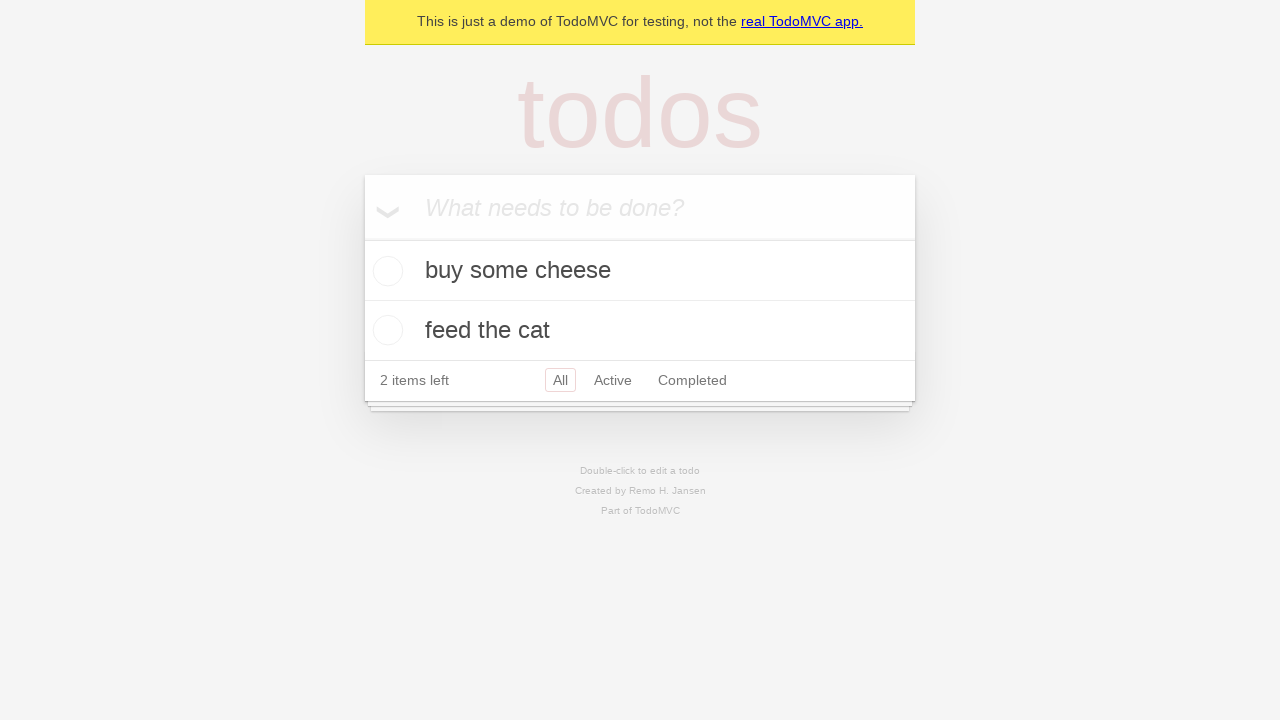

Filled todo input with 'book a doctors appointment' on internal:attr=[placeholder="What needs to be done?"i]
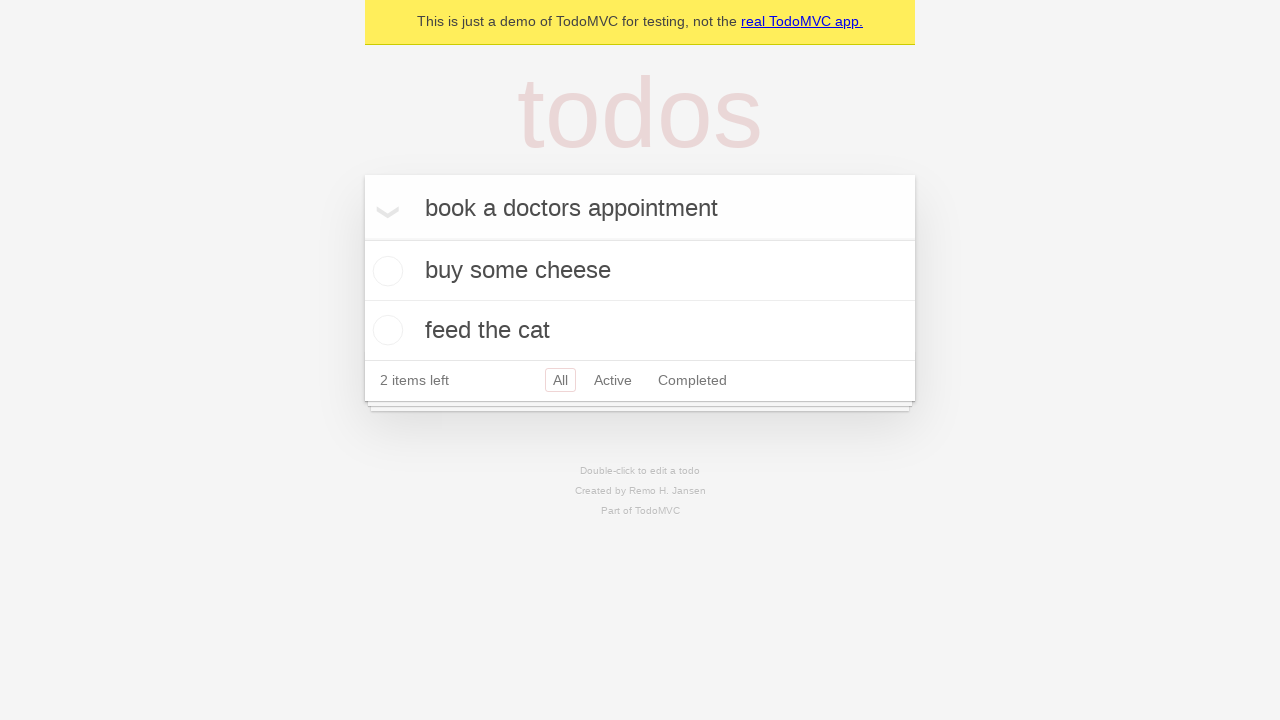

Pressed Enter to add third todo on internal:attr=[placeholder="What needs to be done?"i]
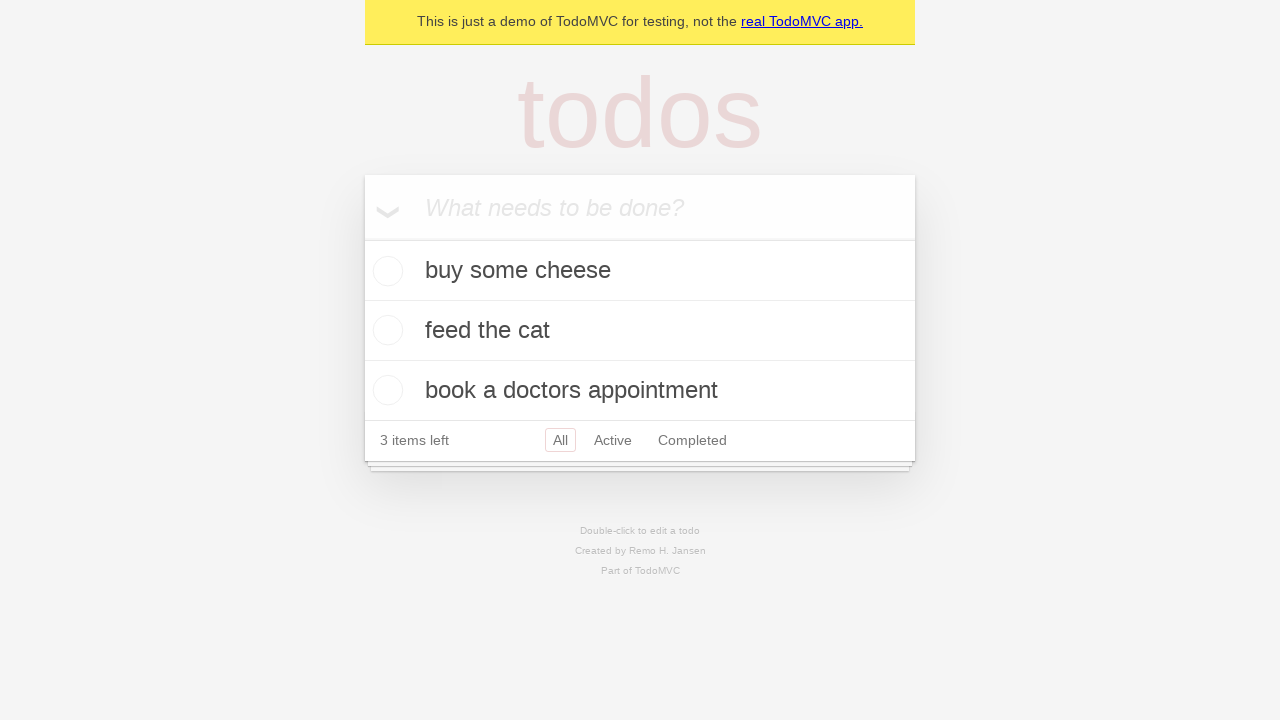

Checked the second todo item at (385, 330) on [data-testid='todo-item'] >> nth=1 >> internal:role=checkbox
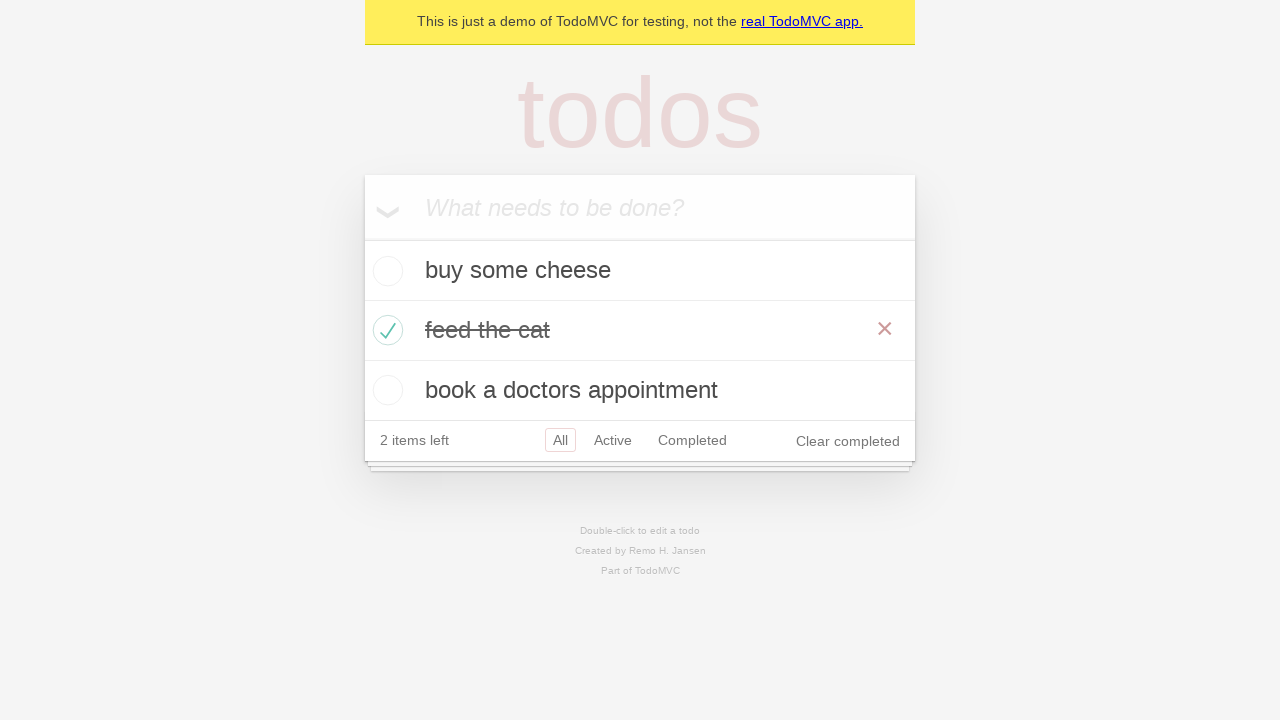

Clicked 'All' filter link at (560, 440) on internal:role=link[name="All"i]
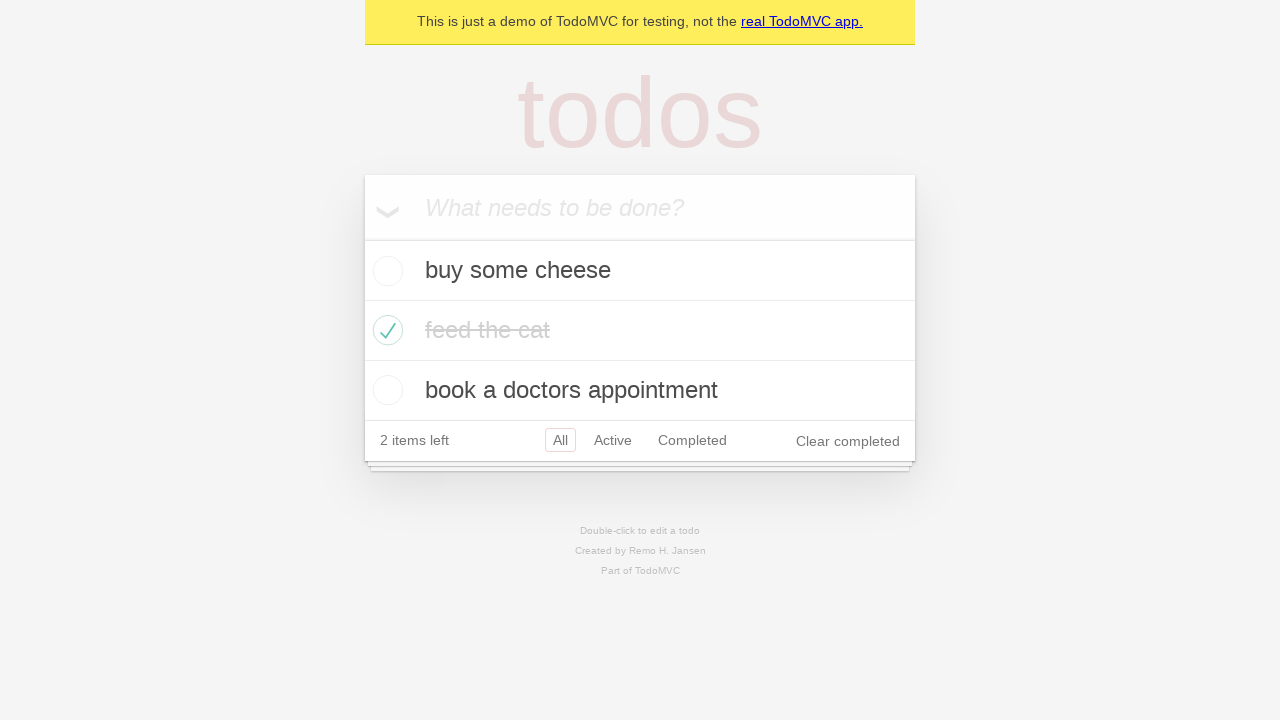

Clicked 'Active' filter link at (613, 440) on internal:role=link[name="Active"i]
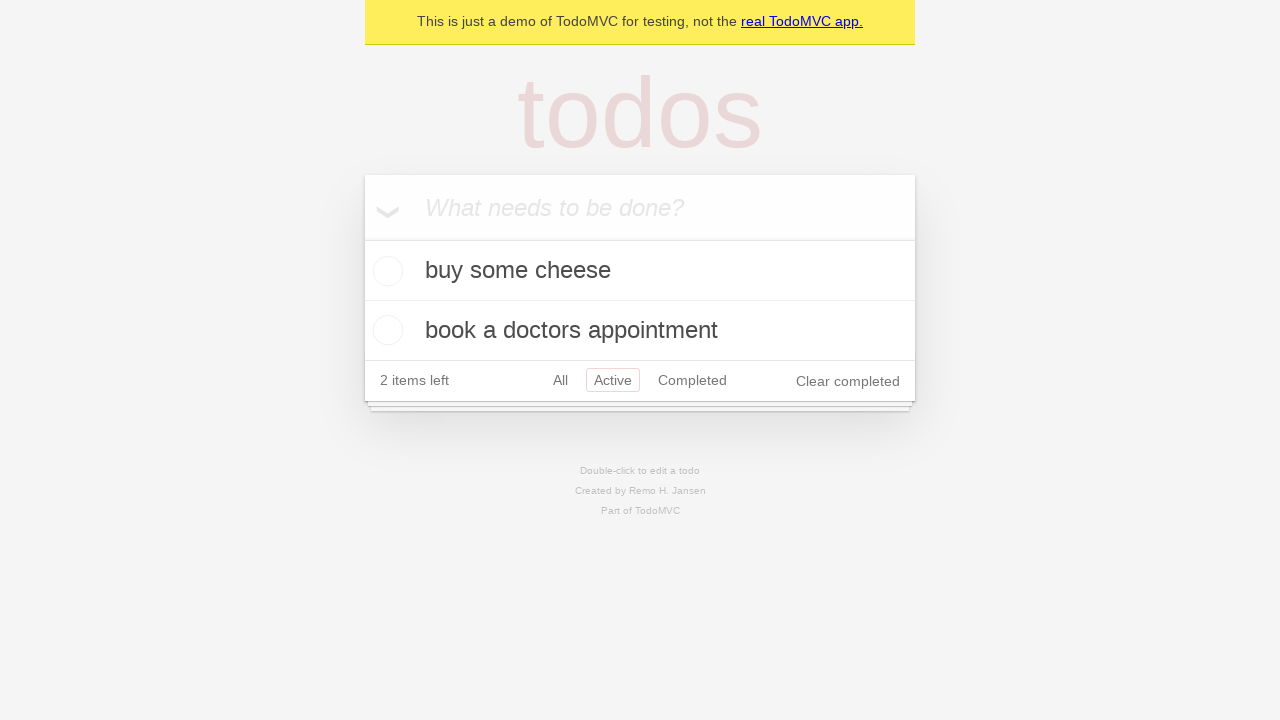

Clicked 'Completed' filter link at (692, 380) on internal:role=link[name="Completed"i]
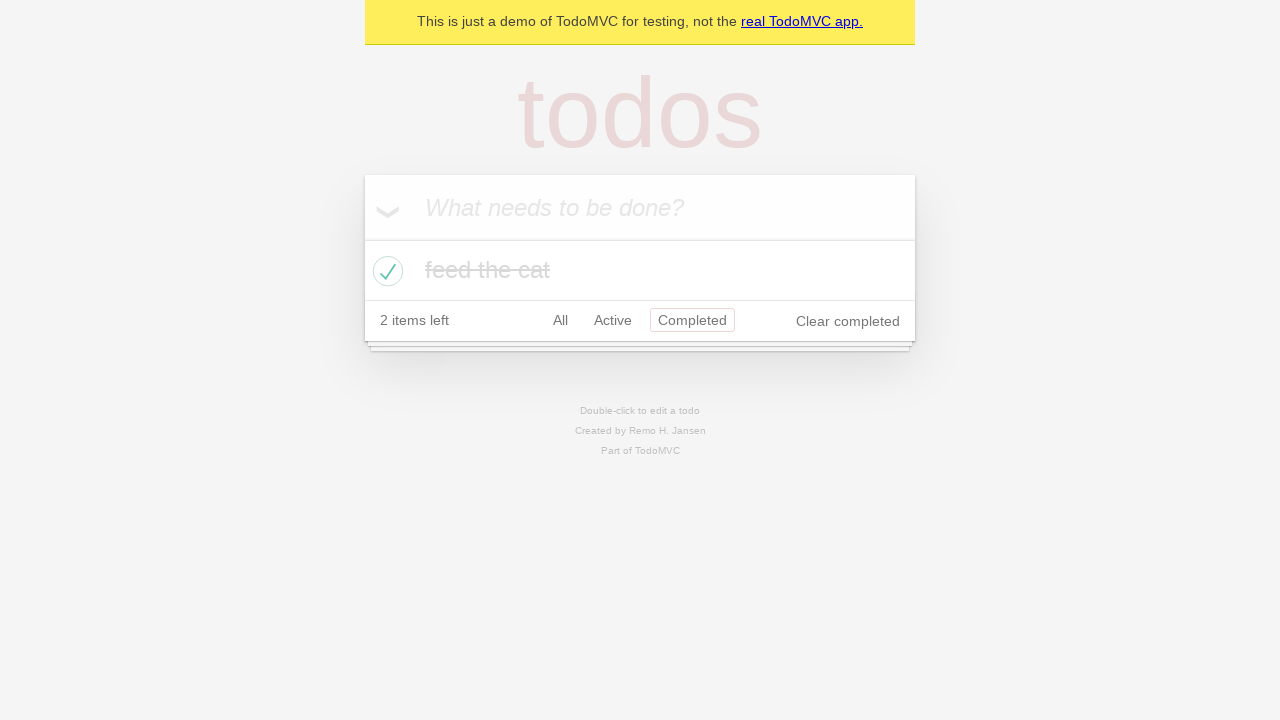

Navigated back using browser back button (from Completed to Active filter)
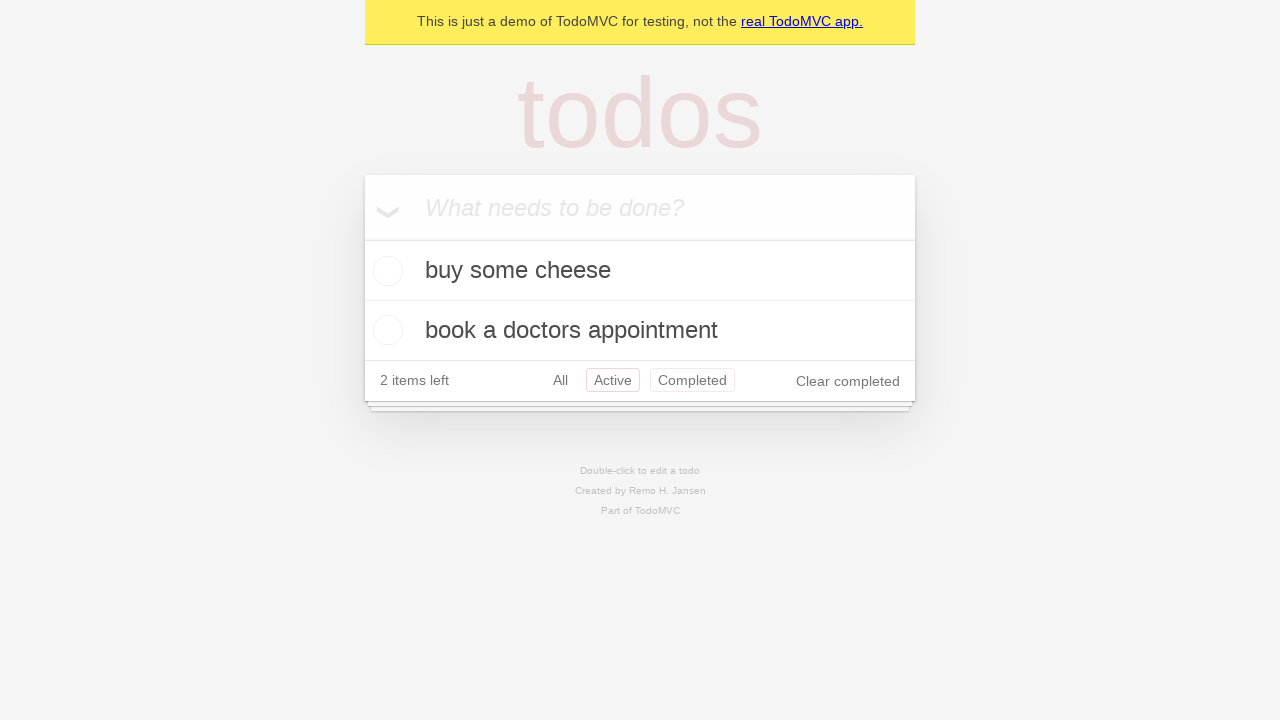

Navigated back using browser back button (from Active to All filter)
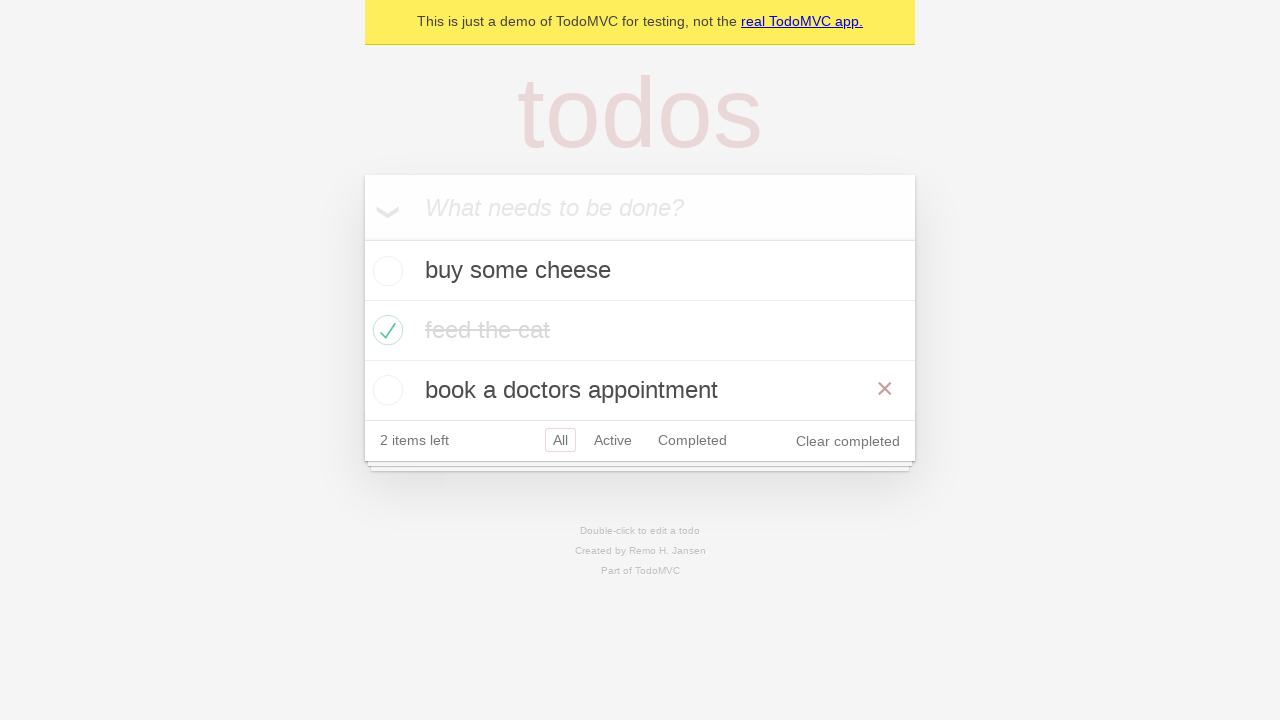

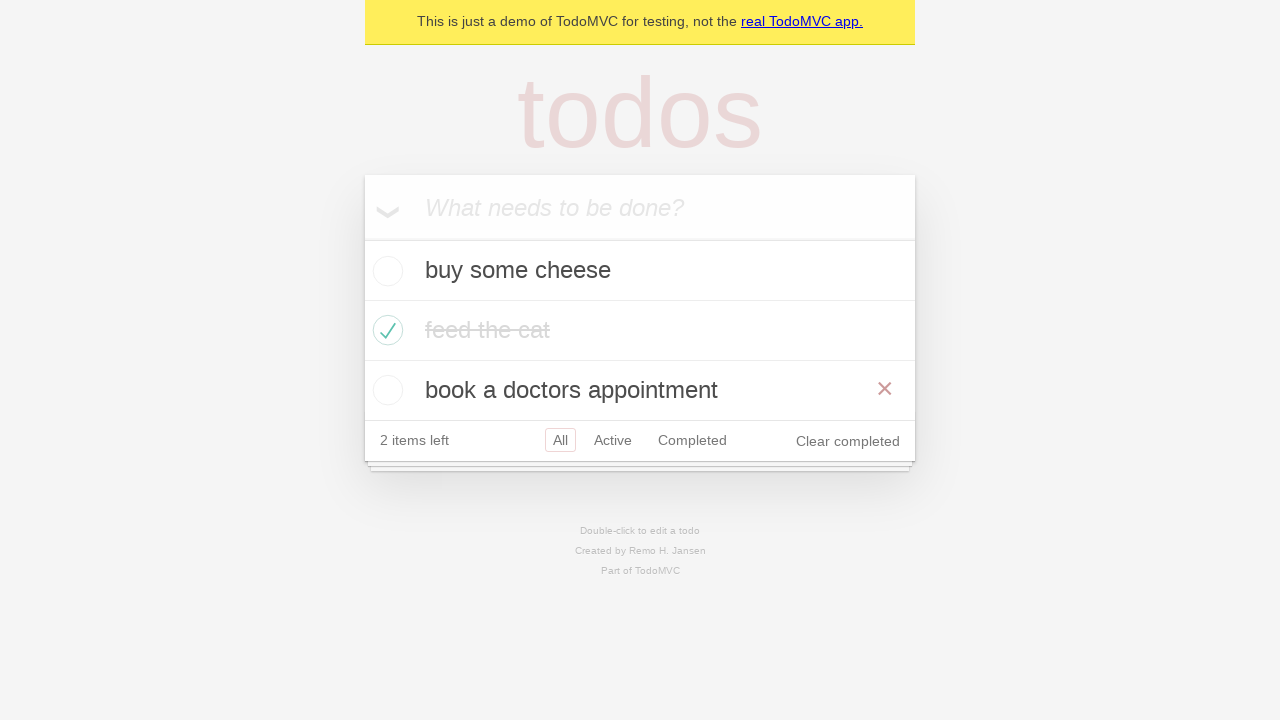